Tests window handling by clicking a link to open a new window, extracting text from the new window, and using it to fill a form field in the original window

Starting URL: https://rahulshettyacademy.com/loginpagePractise/

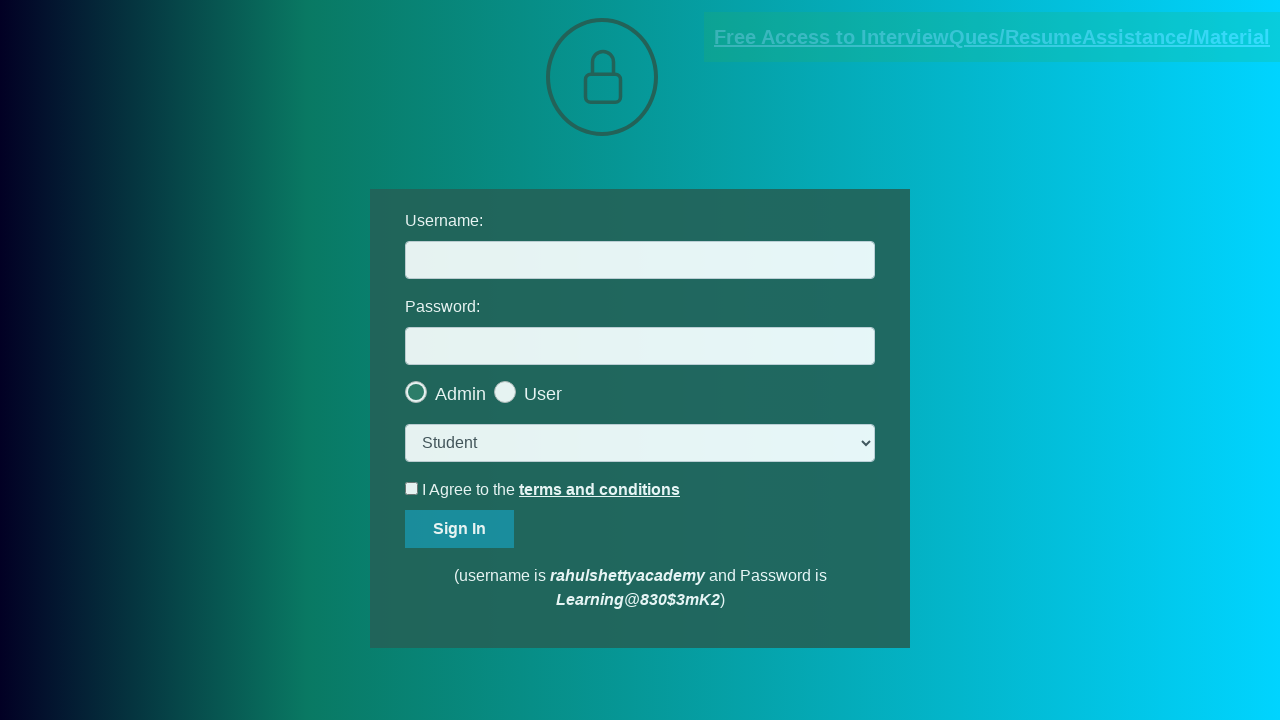

Clicked blinking text link to open new window at (992, 37) on .blinkingText
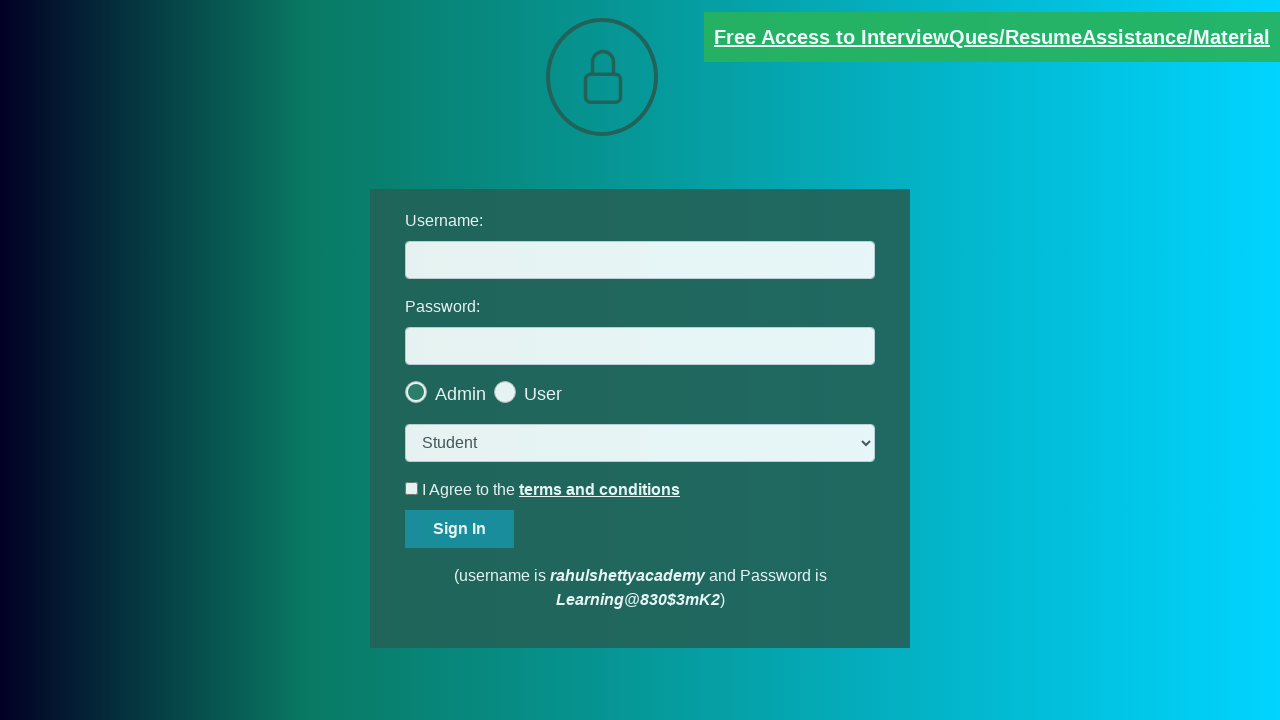

New window opened and captured
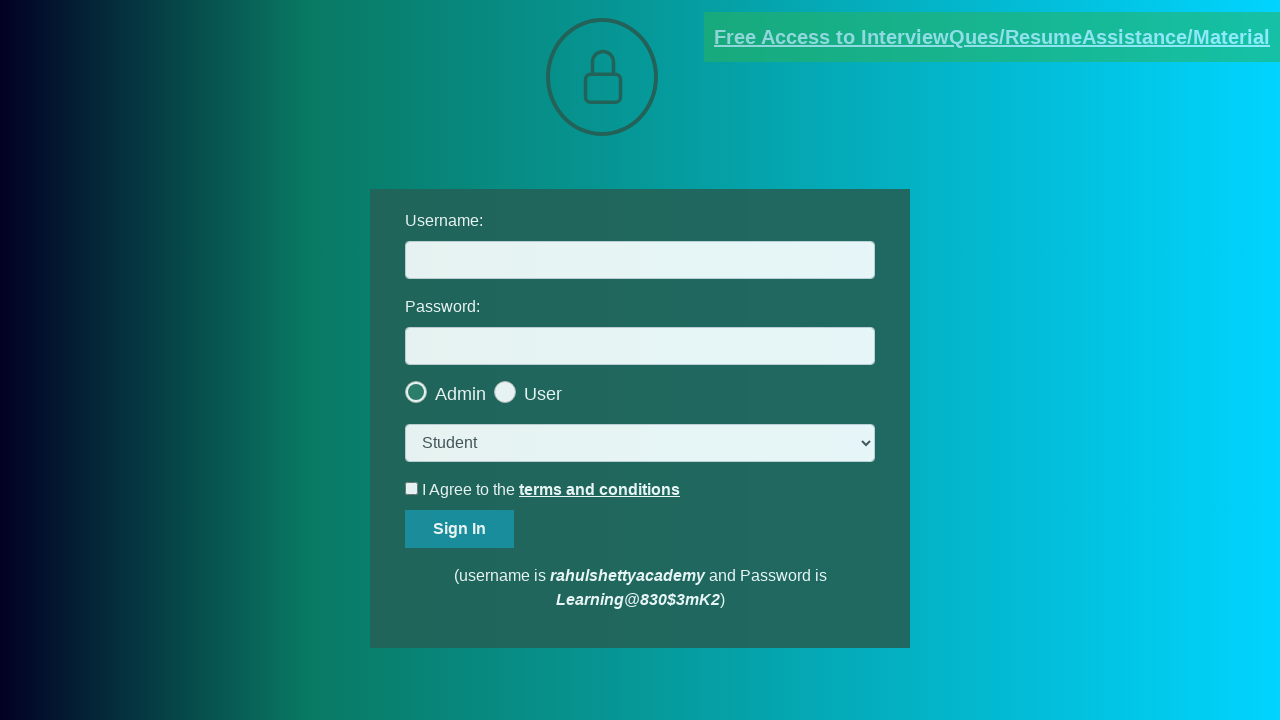

Extracted email from new window: mentor@rahulshettyacademy.com
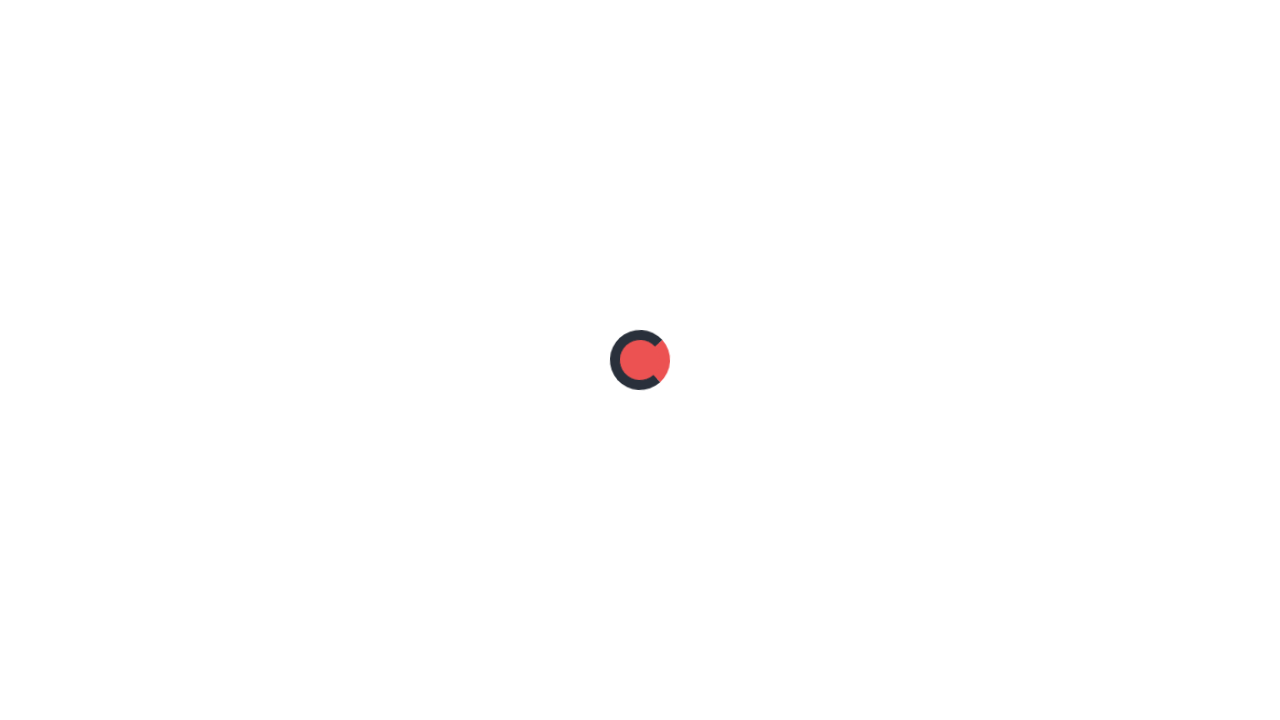

Closed new window and switched back to original page
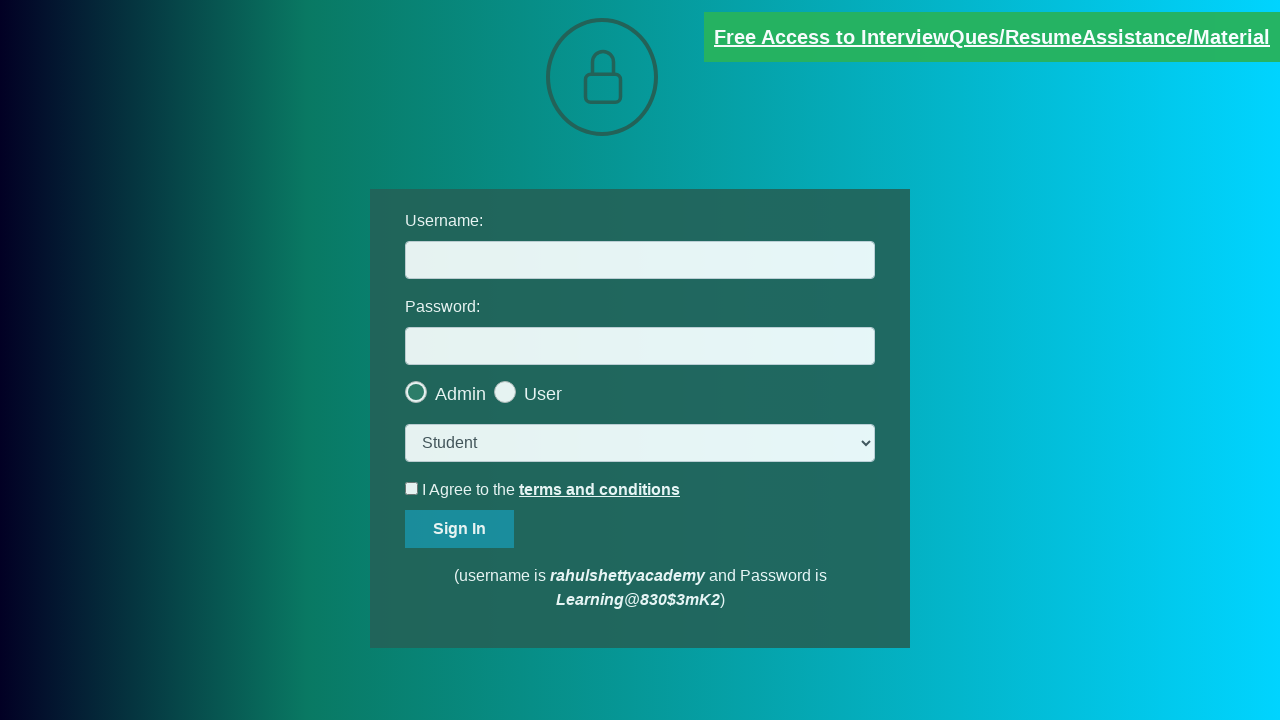

Filled username field with extracted email: mentor@rahulshettyacademy.com on #username
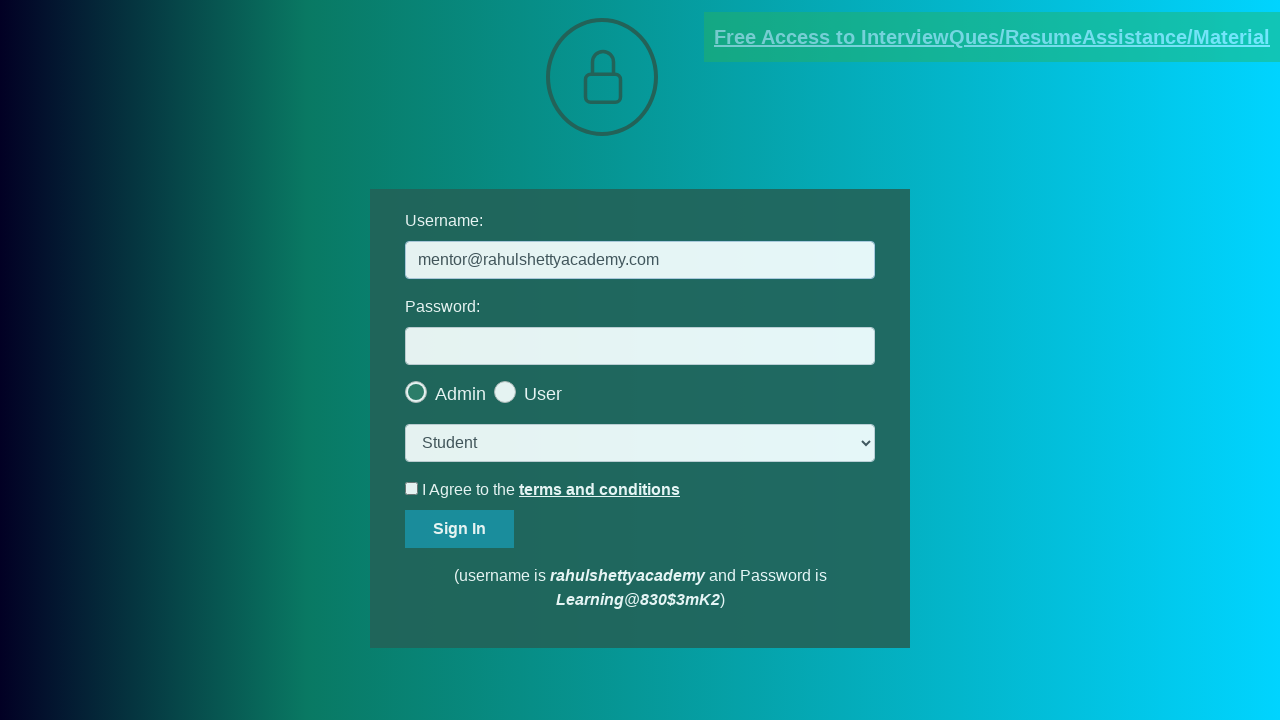

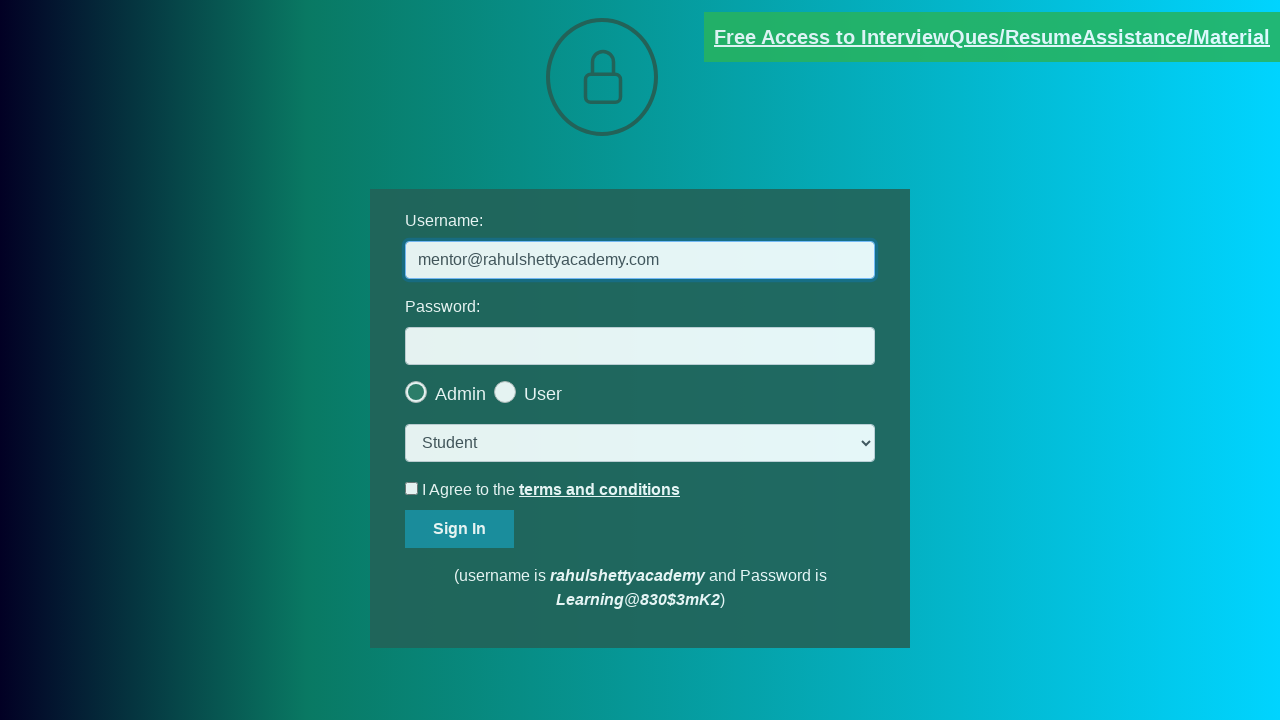